Tests the Playwright documentation website by verifying the page title contains "Playwright", checking the "Get Started" link has the correct href attribute, clicking it, and verifying the Installation heading is visible on the resulting page.

Starting URL: https://playwright.dev

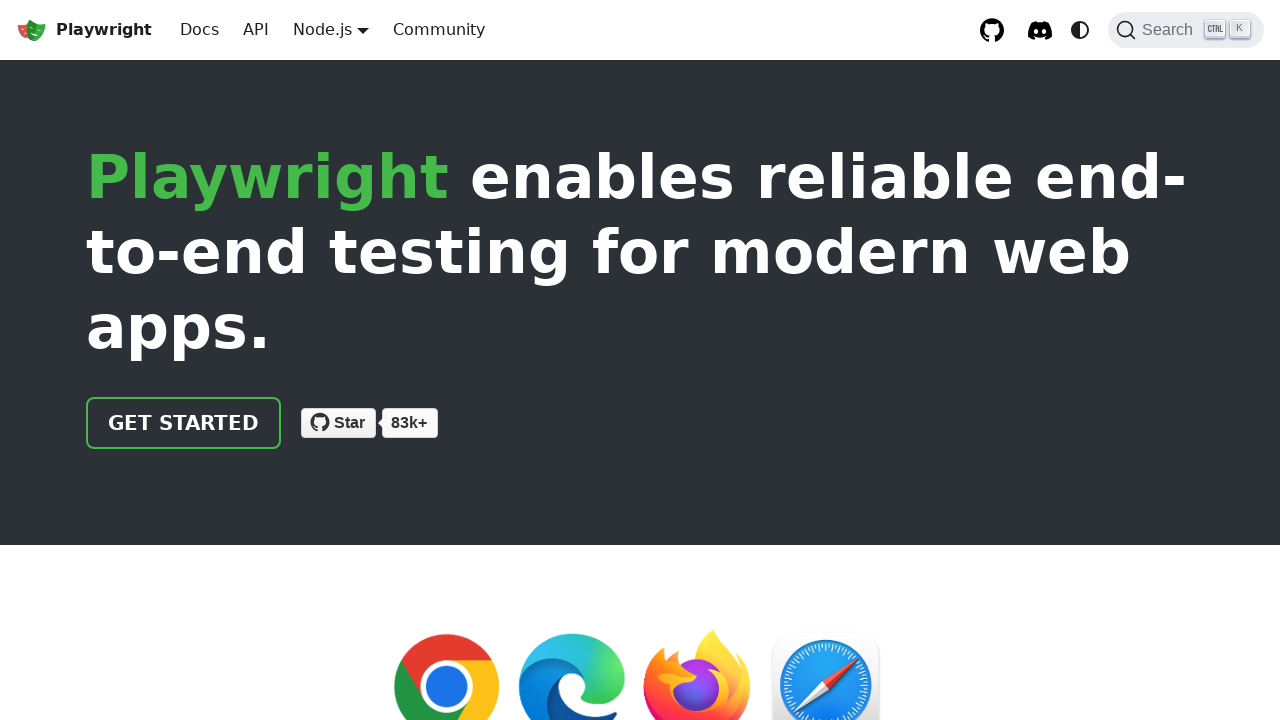

Verified page title contains 'Playwright'
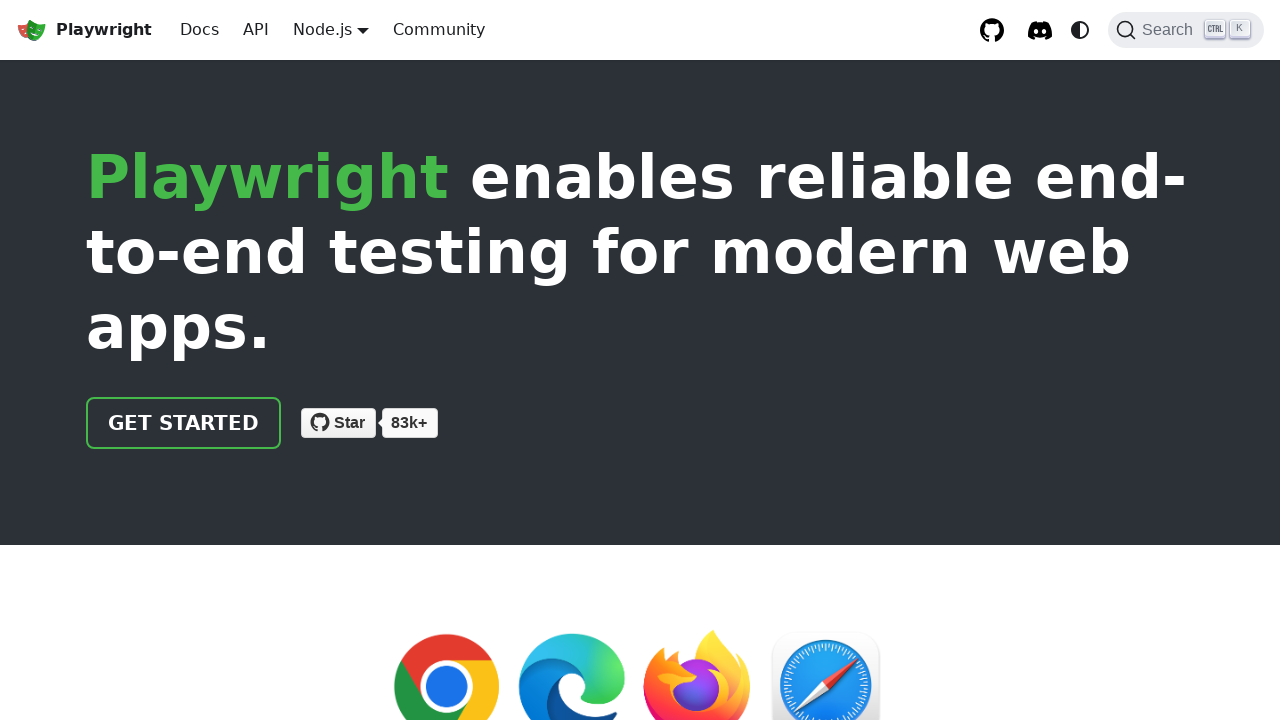

Located the 'Get Started' link
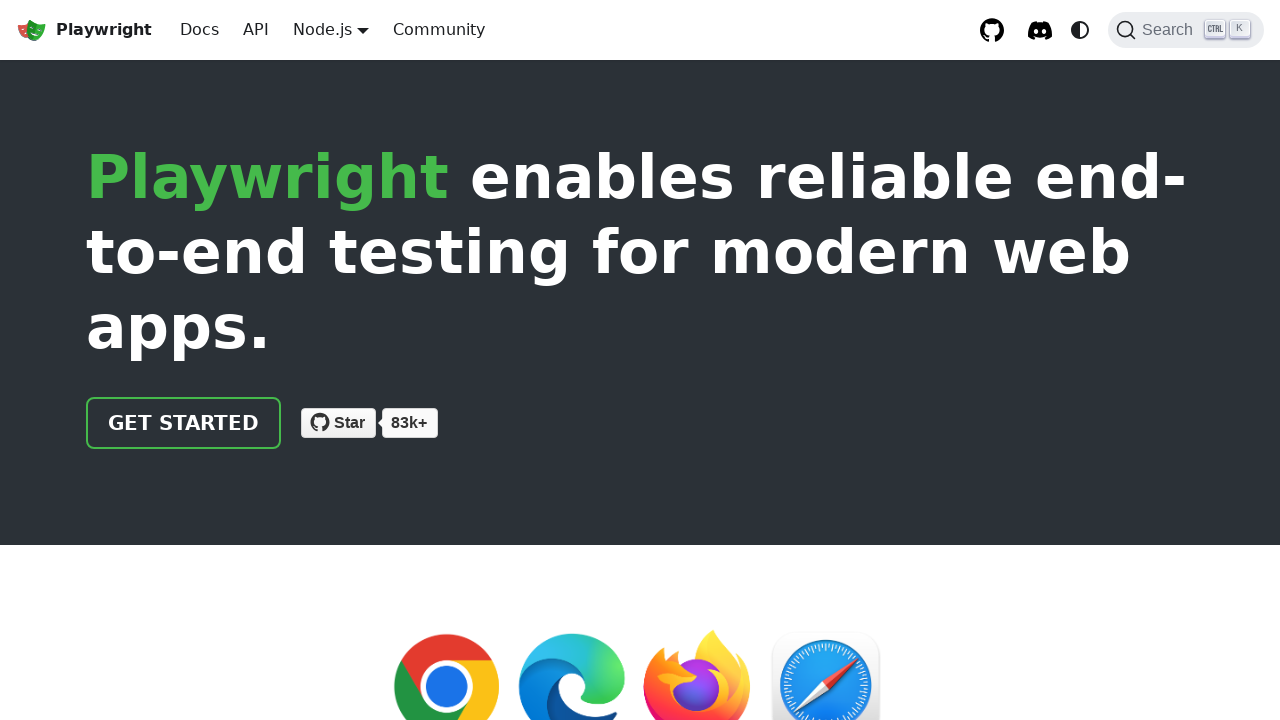

Verified 'Get Started' link href attribute equals '/docs/intro'
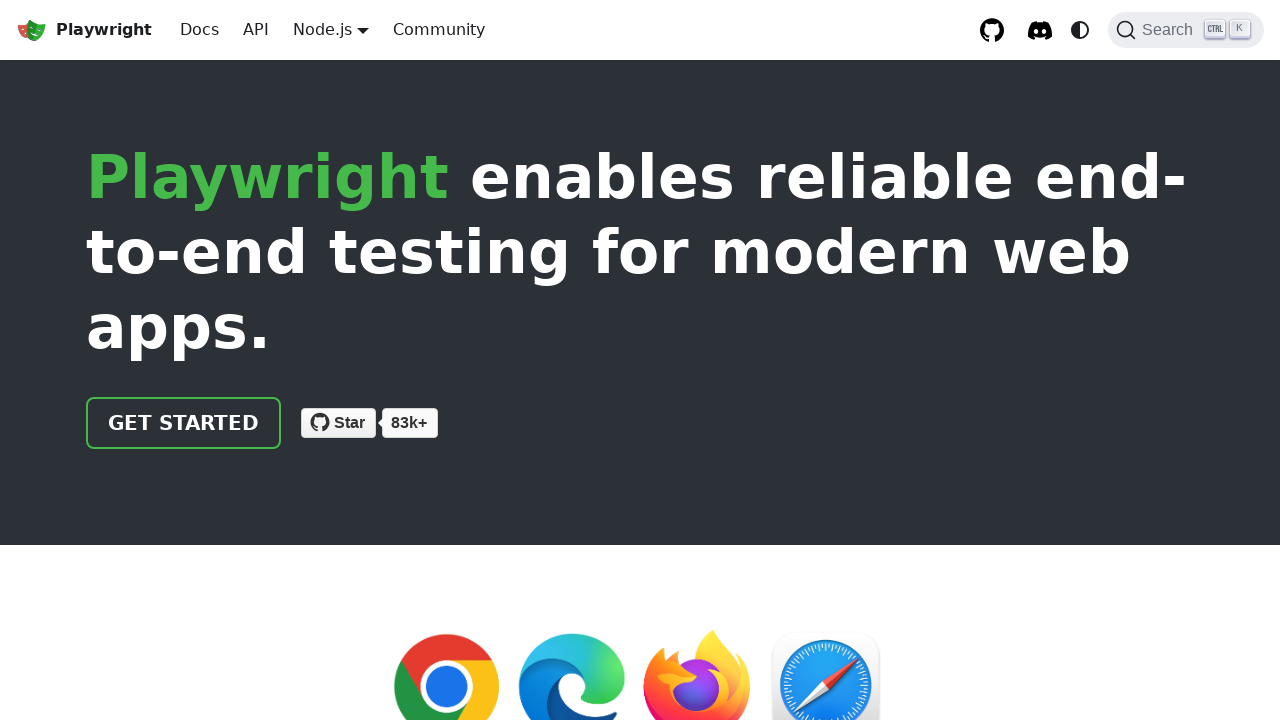

Clicked the 'Get Started' link at (184, 423) on internal:role=link[name="Get Started"i]
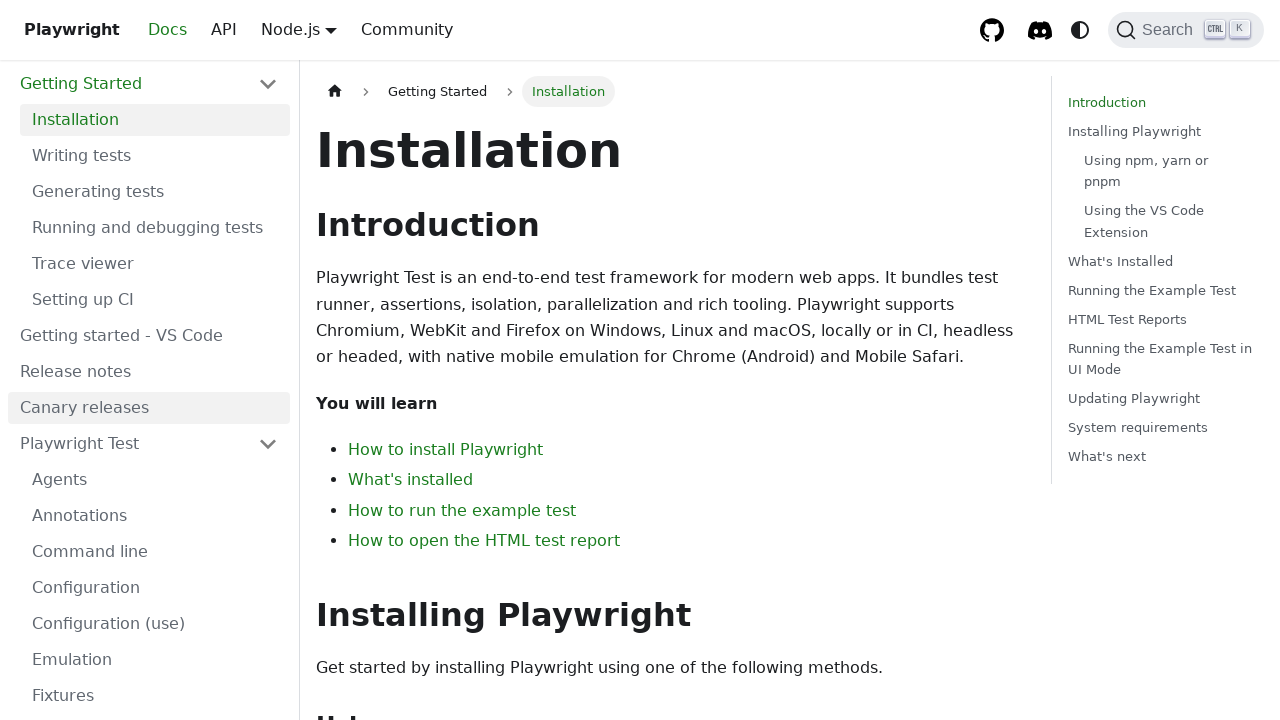

Waited for Installation heading to be visible
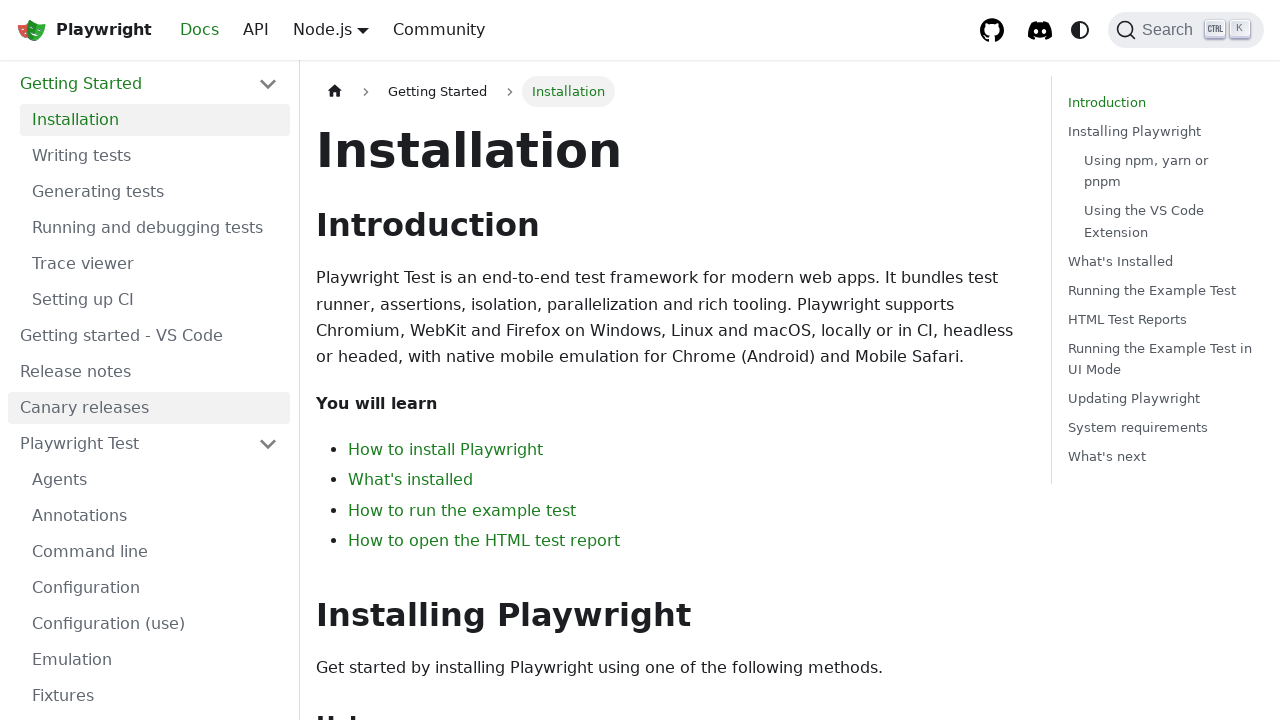

Verified Installation heading is visible on the page
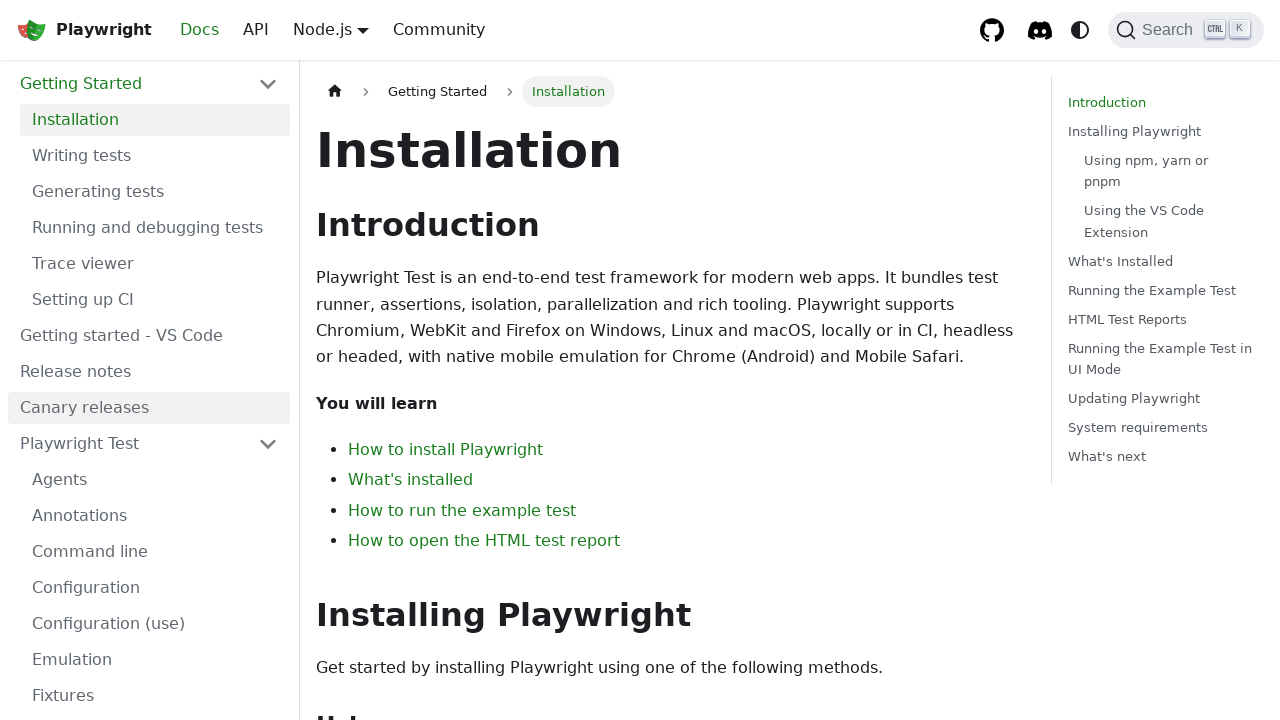

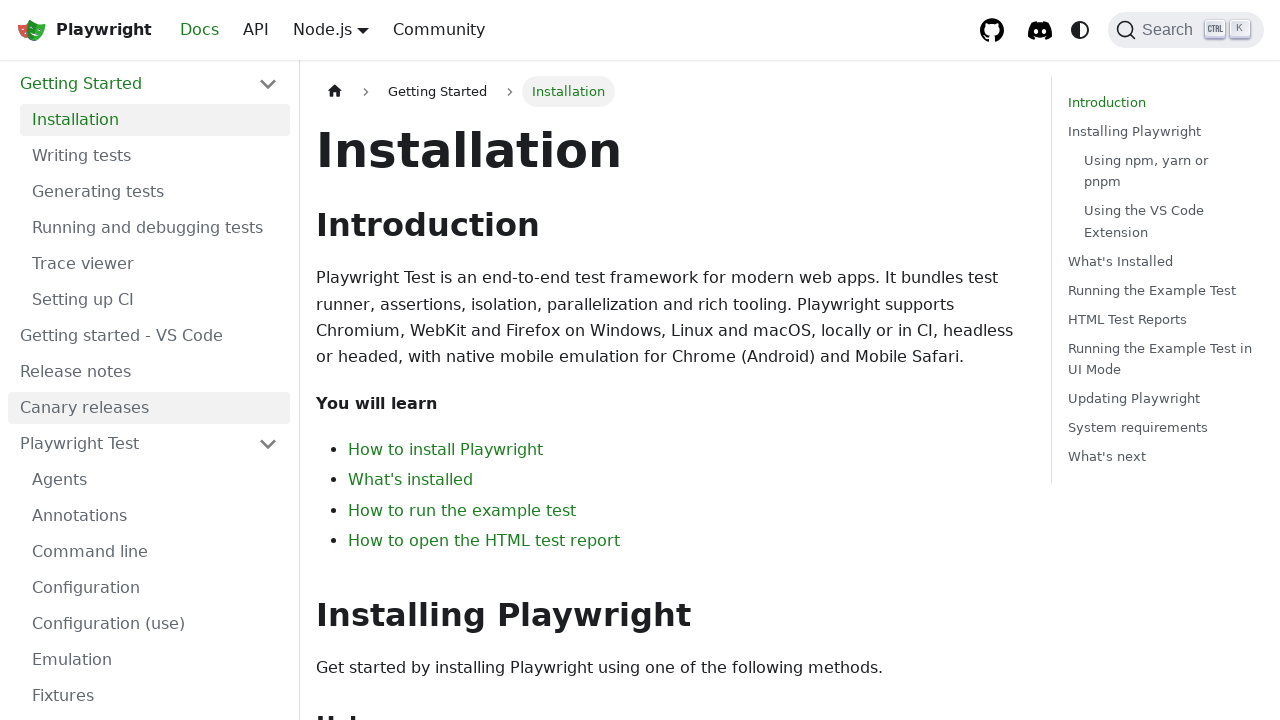